Sets browser window to a specific size (800x800), clears cookies, and navigates to CVS website

Starting URL: https://cvs.com/

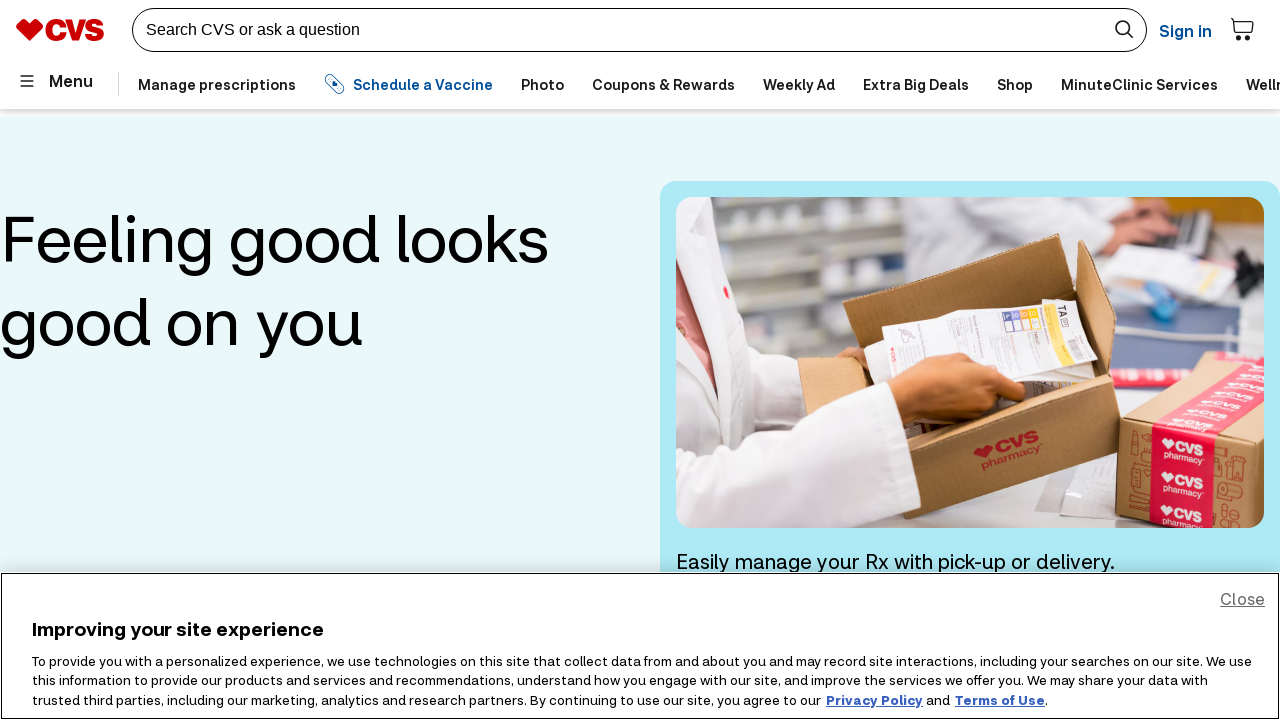

Set browser window size to 800x800 pixels
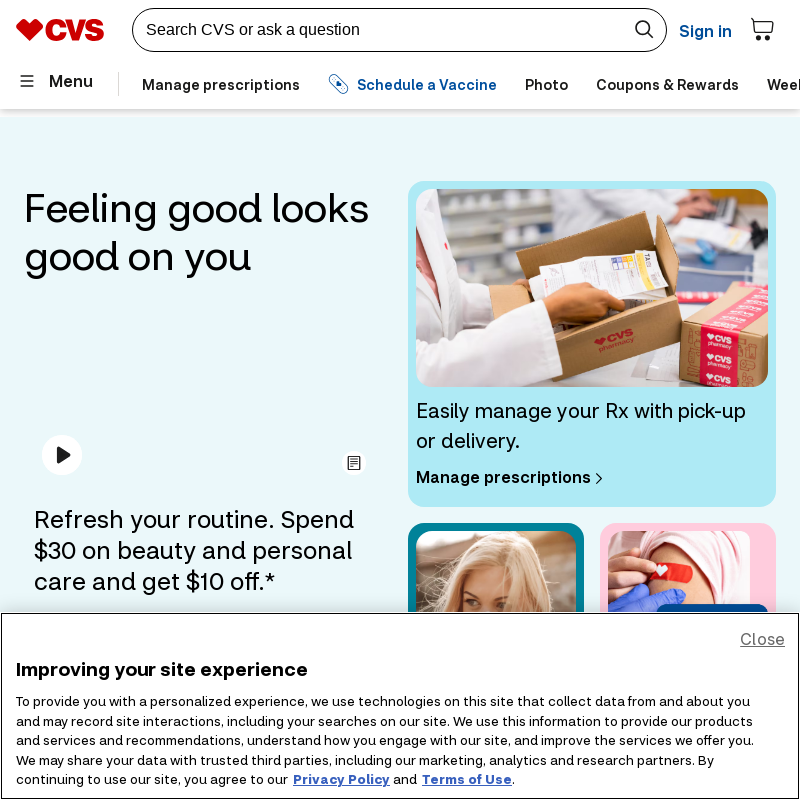

Cleared all cookies from browser context
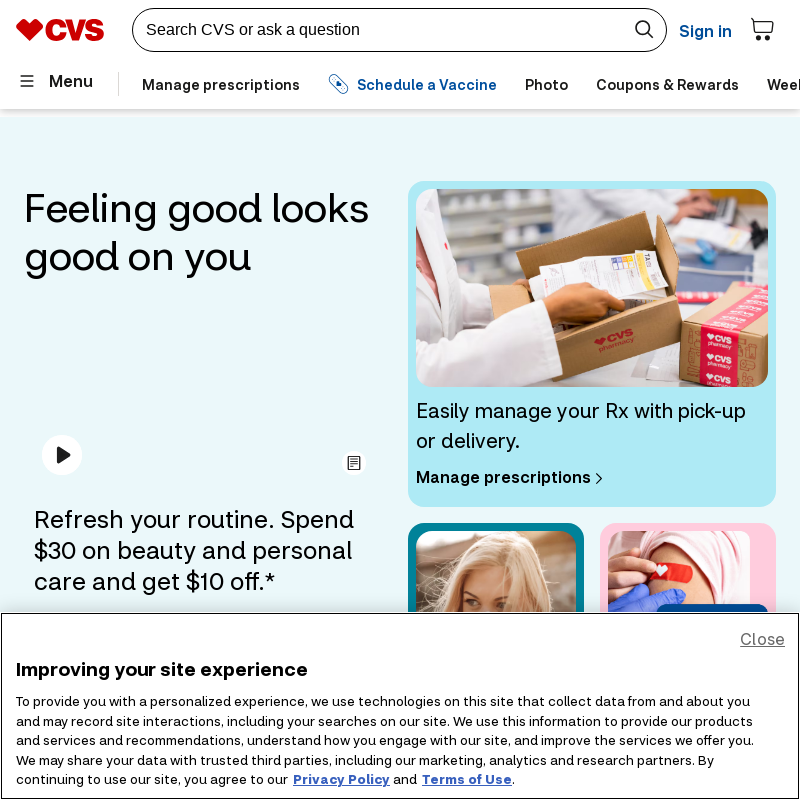

Waited for page DOM content to finish loading
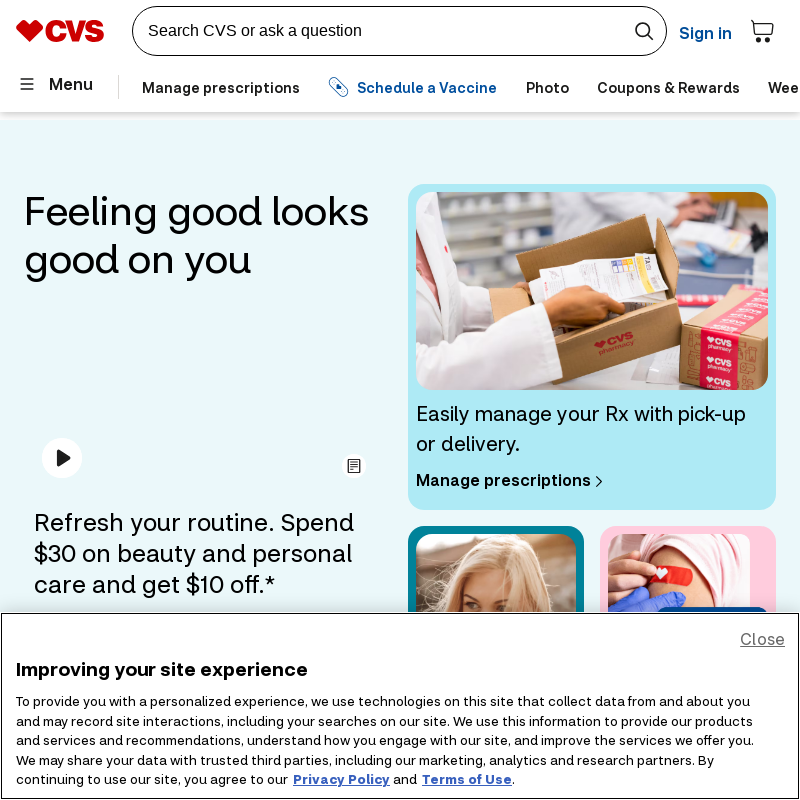

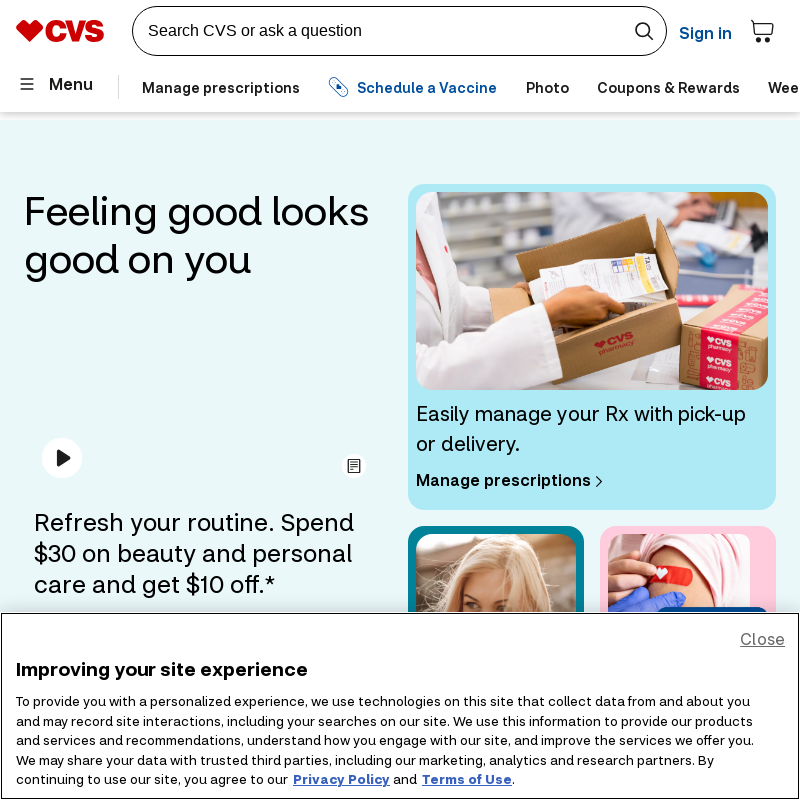